Tests dropdown menu functionality by clicking on a dropdown button and then selecting a Facebook link from the dropdown options

Starting URL: https://omayo.blogspot.com/

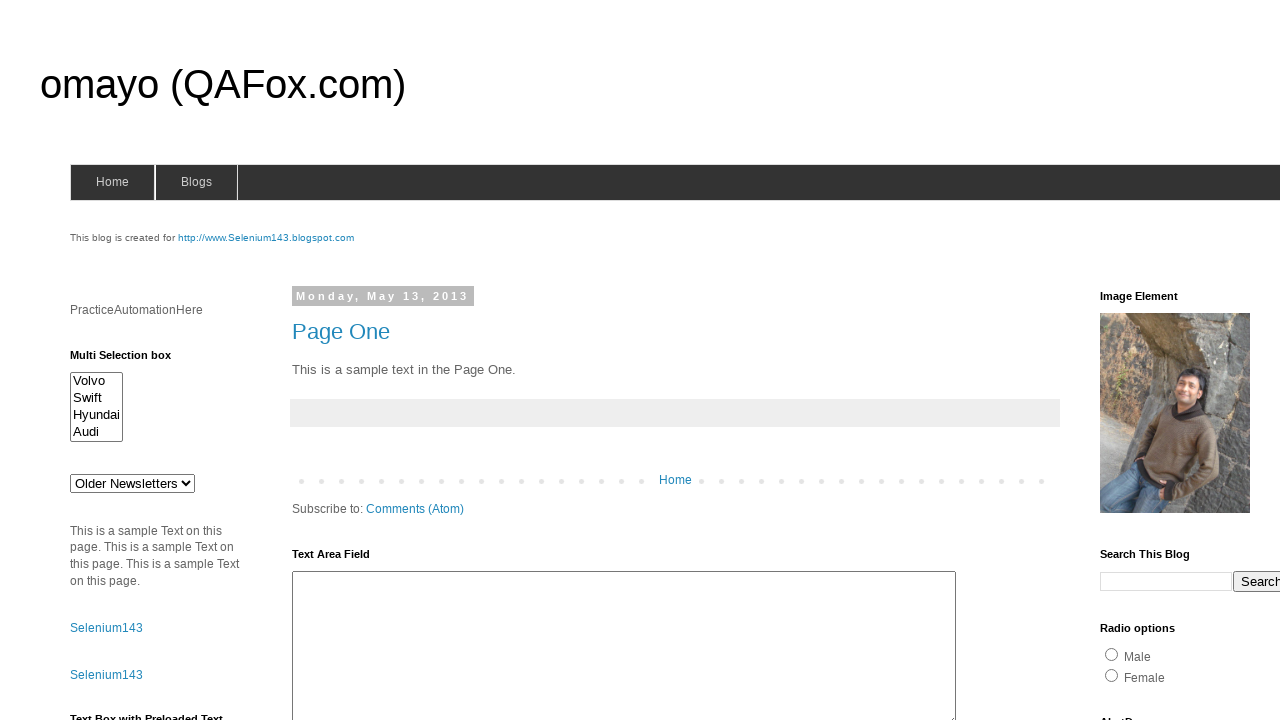

Clicked on the Dropdown button at (1227, 360) on button:text('Dropdown')
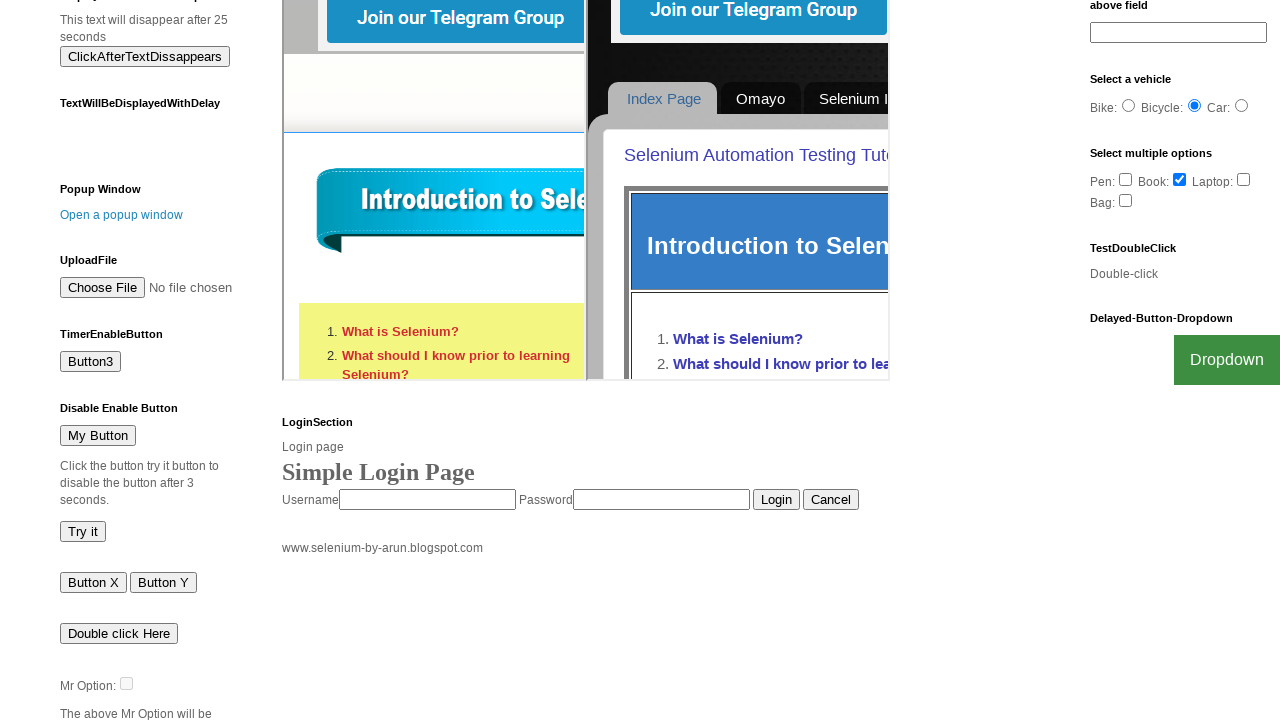

Clicked on the Facebook link from the dropdown options at (1200, 700) on a:text('Facebook')
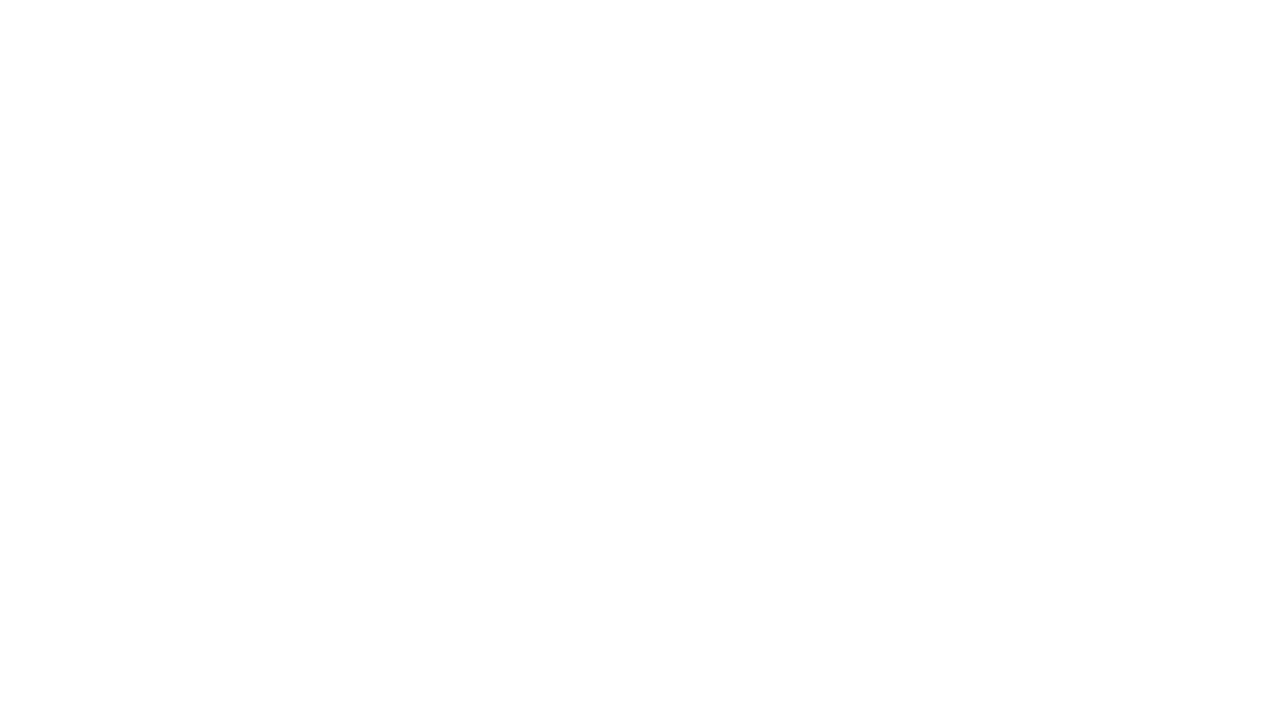

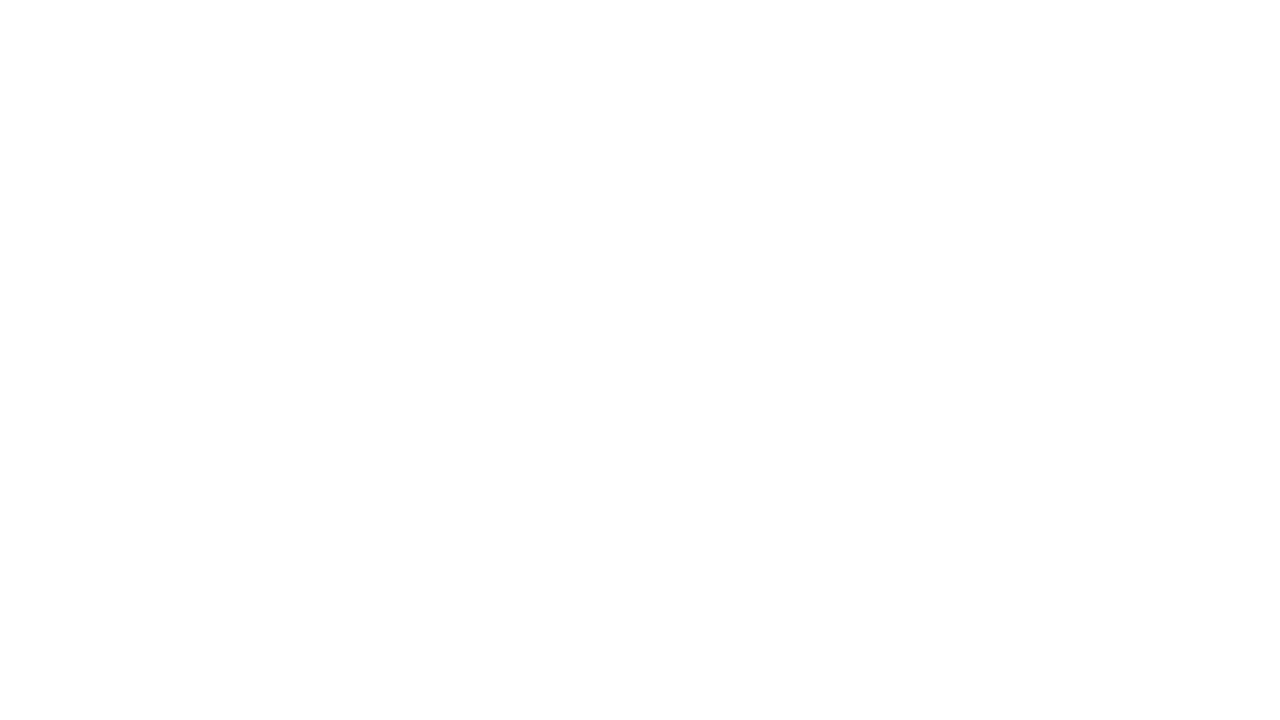